Tests a JavaScript prompt alert by clicking a button, entering text into the prompt, accepting it, and verifying the entered text is displayed

Starting URL: https://automationfc.github.io/basic-form/index.html

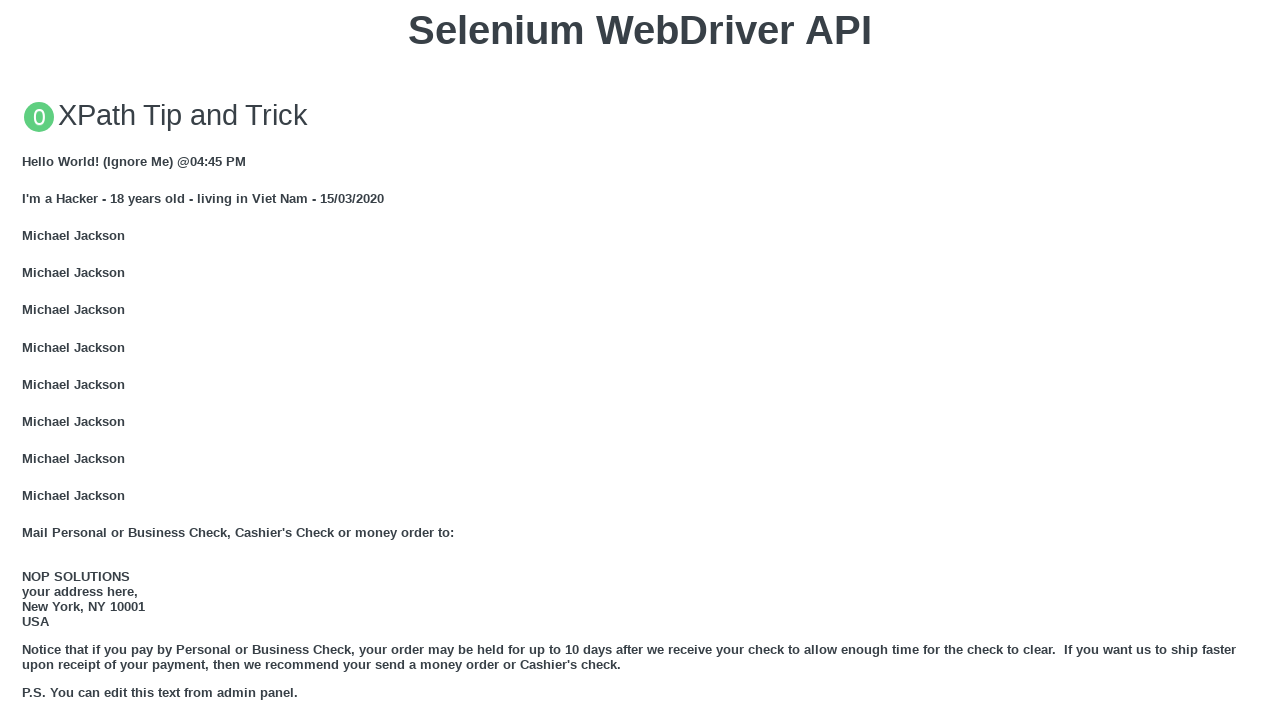

Set up dialog handler to accept prompt with text 'Hello Hana'
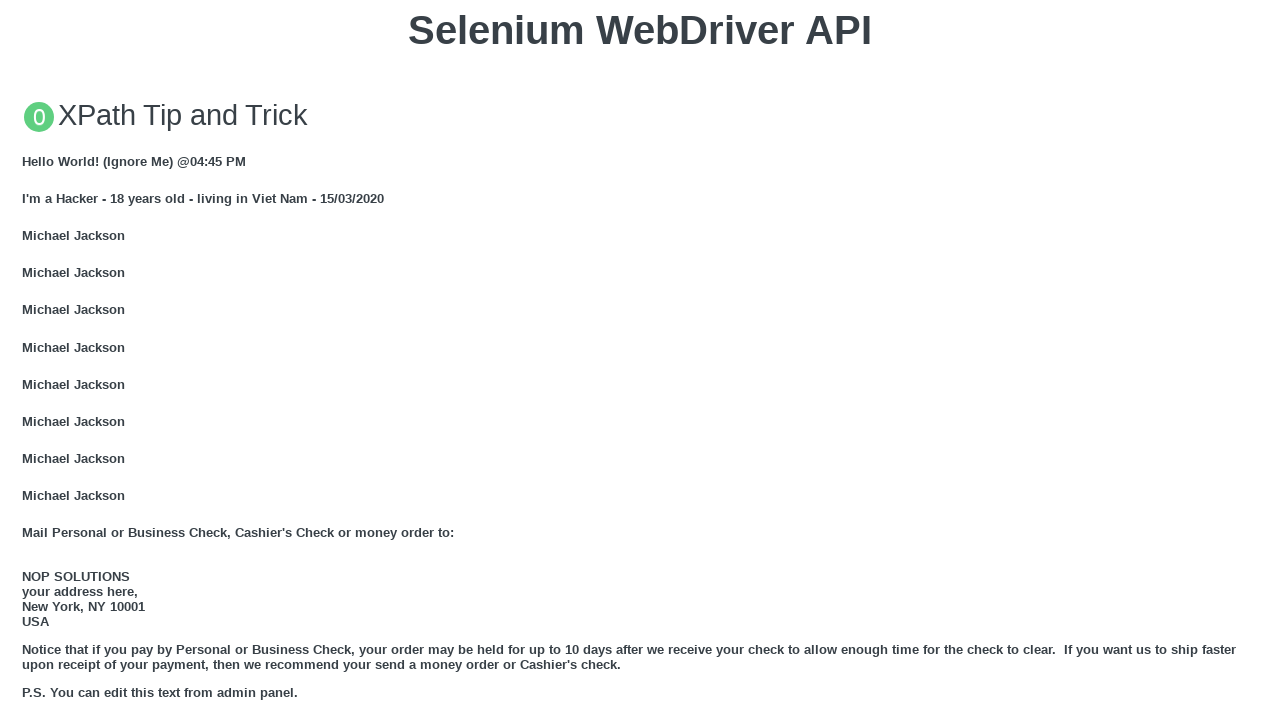

Clicked button to trigger JavaScript prompt alert at (640, 360) on xpath=//button[text() = 'Click for JS Prompt']
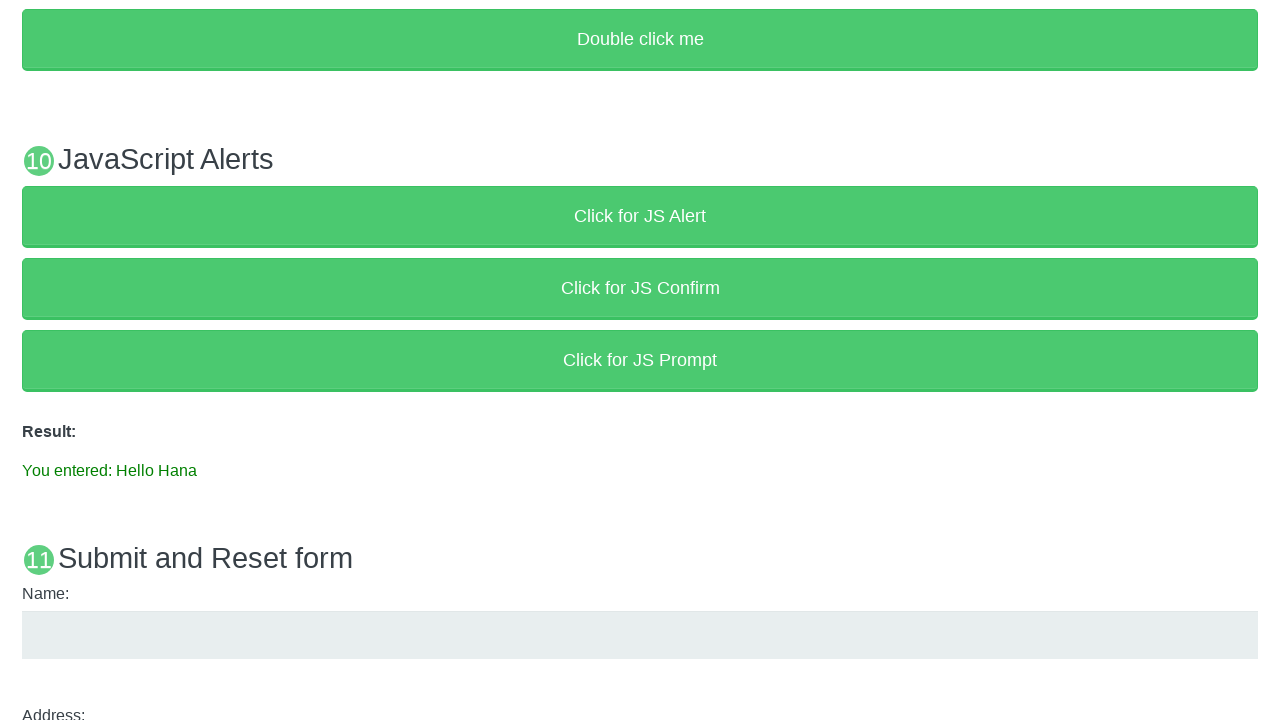

Result element appeared after prompt was accepted
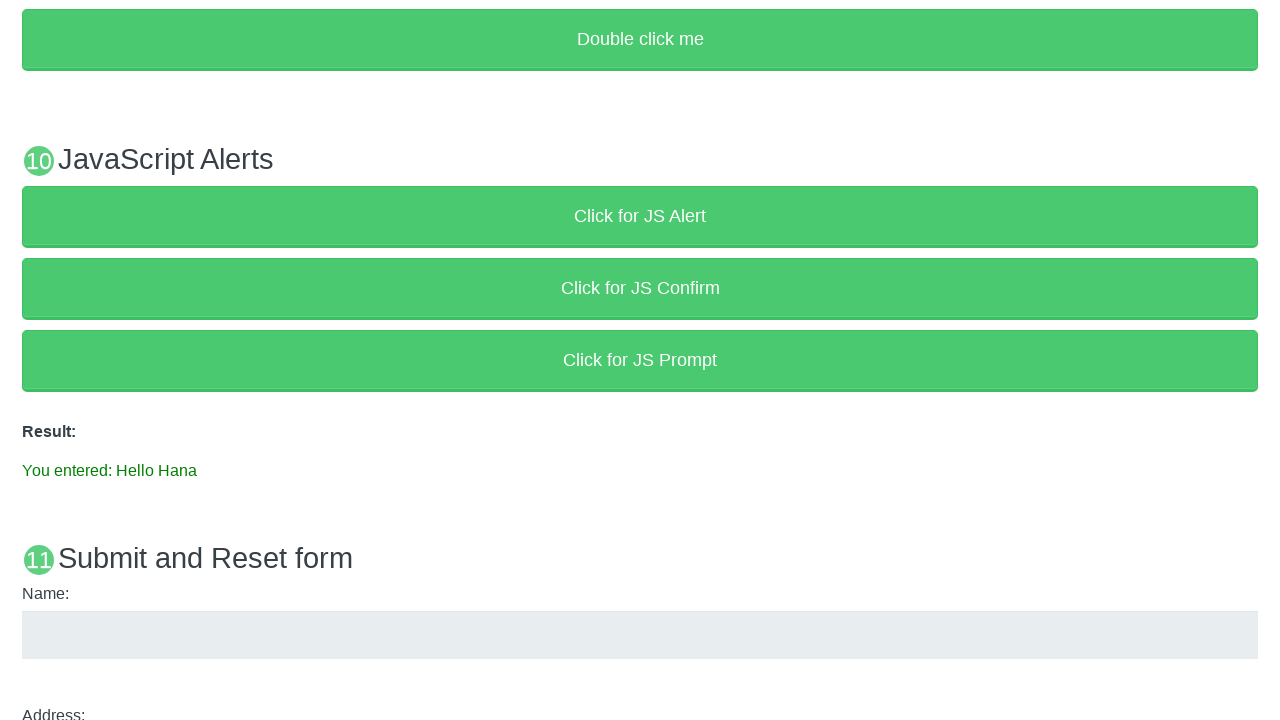

Waited 1 second for result to fully update
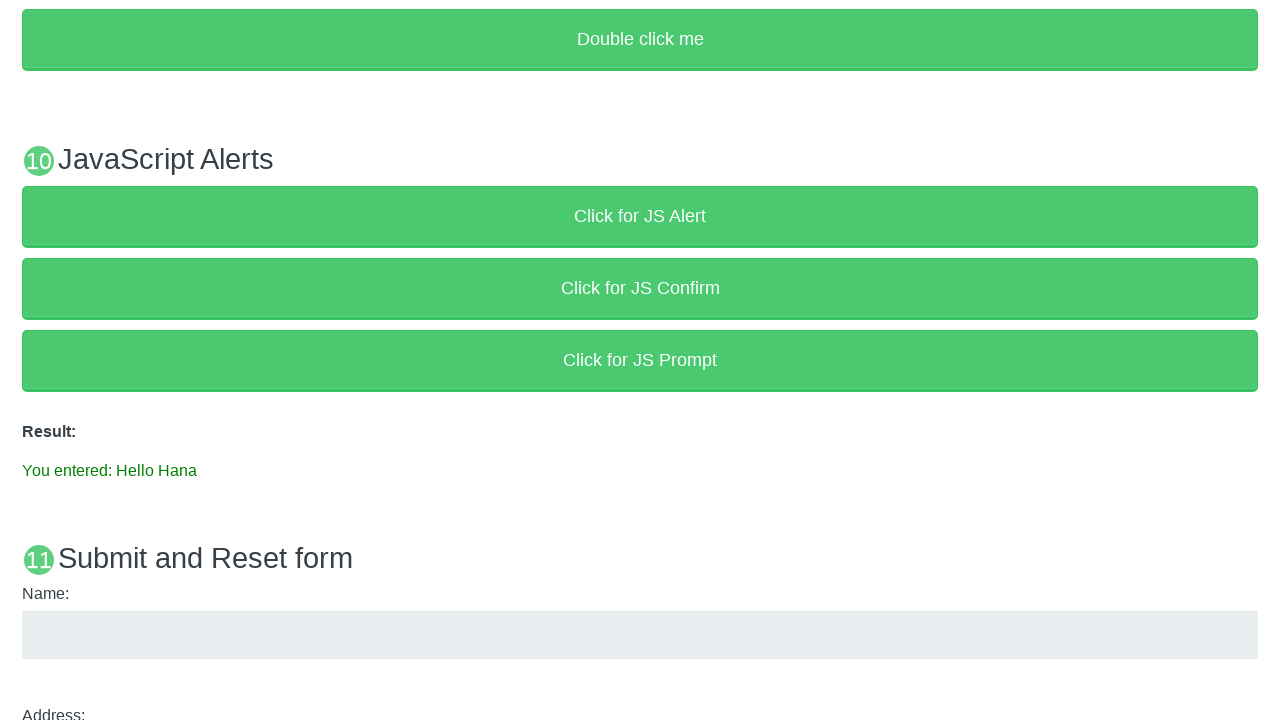

Verified that result text displays 'You entered: Hello Hana' as expected
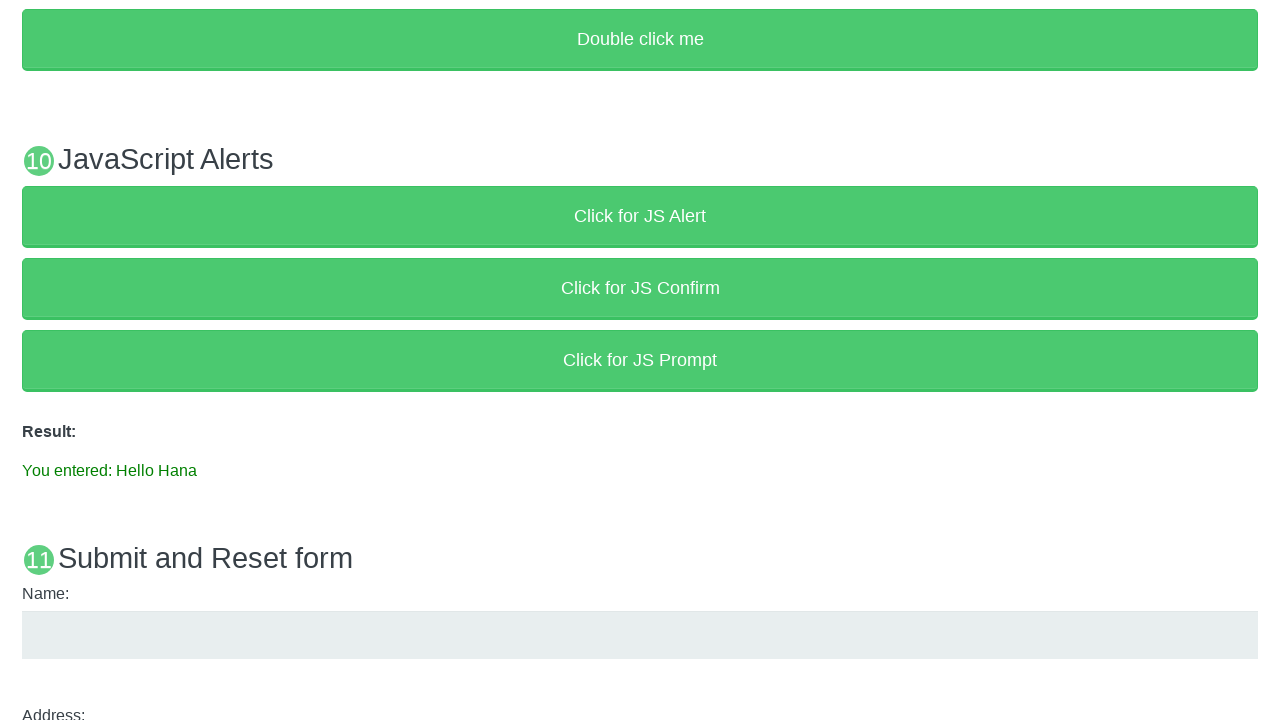

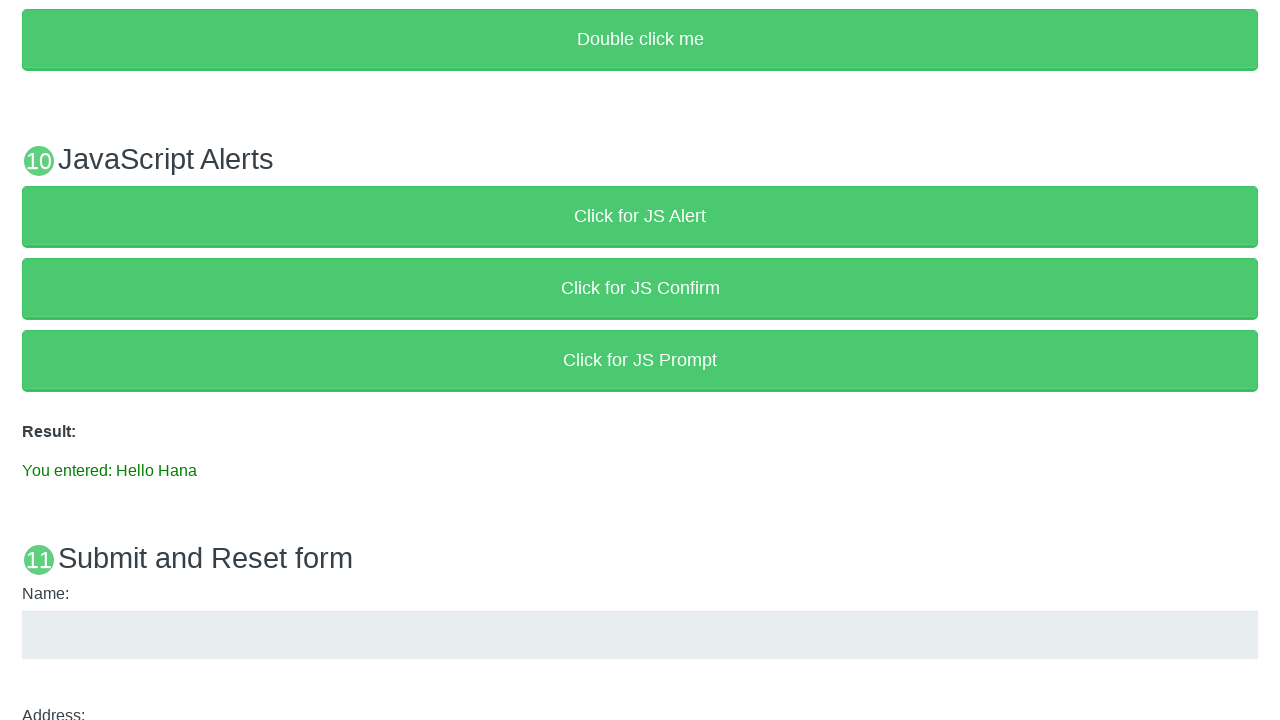